Tests dynamic content loading by clicking a start button and verifying that hidden text becomes visible after loading

Starting URL: https://the-internet.herokuapp.com/dynamic_loading/1

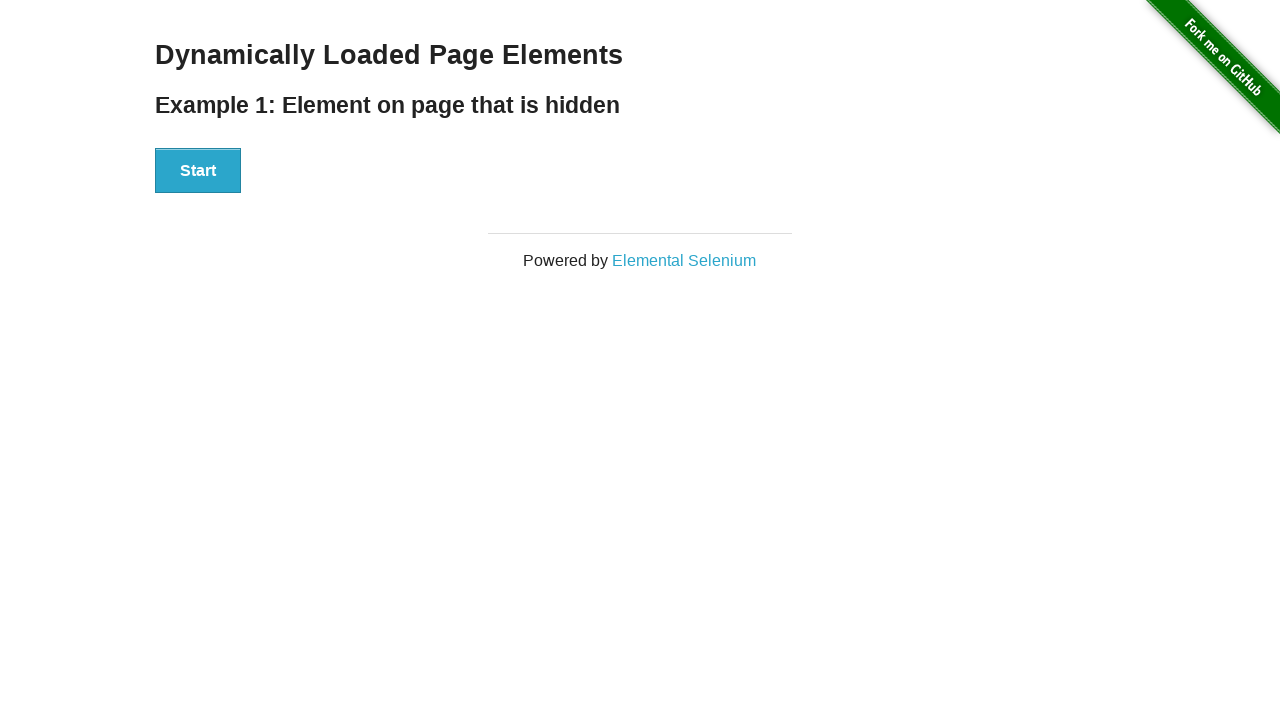

Clicked Start button to trigger dynamic content loading at (198, 171) on #start > button
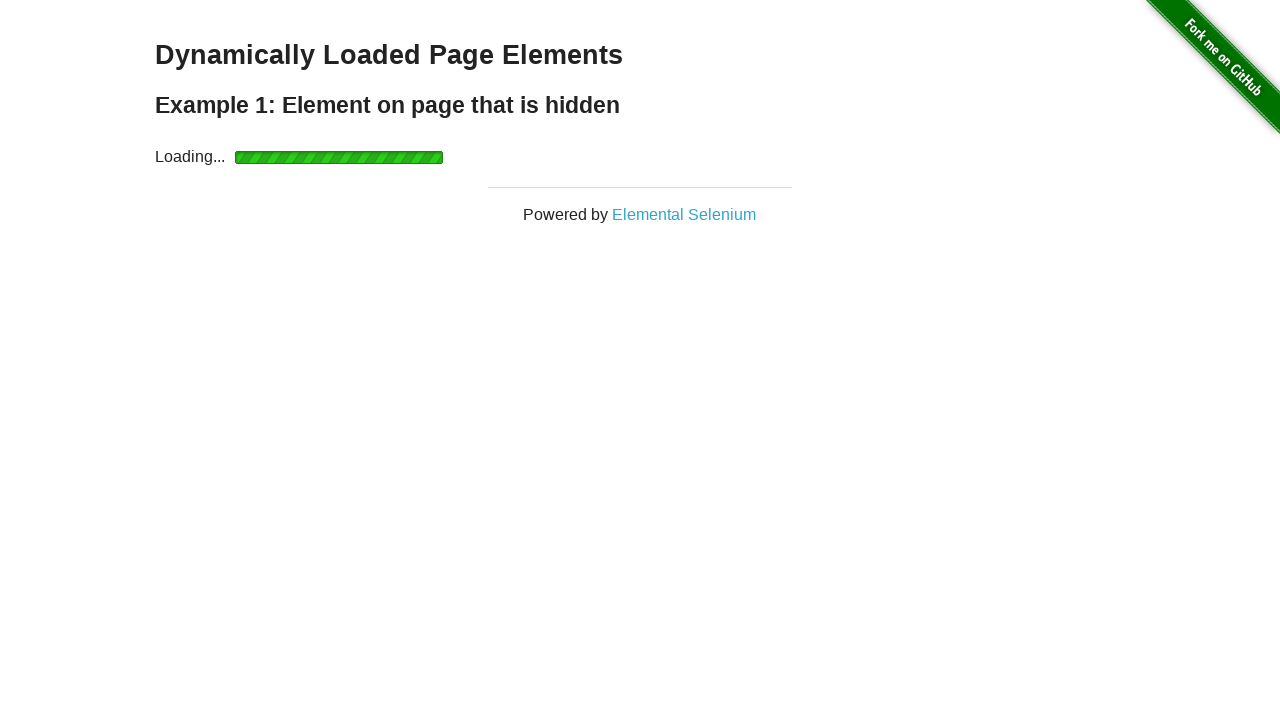

Waited for hidden text element to become visible
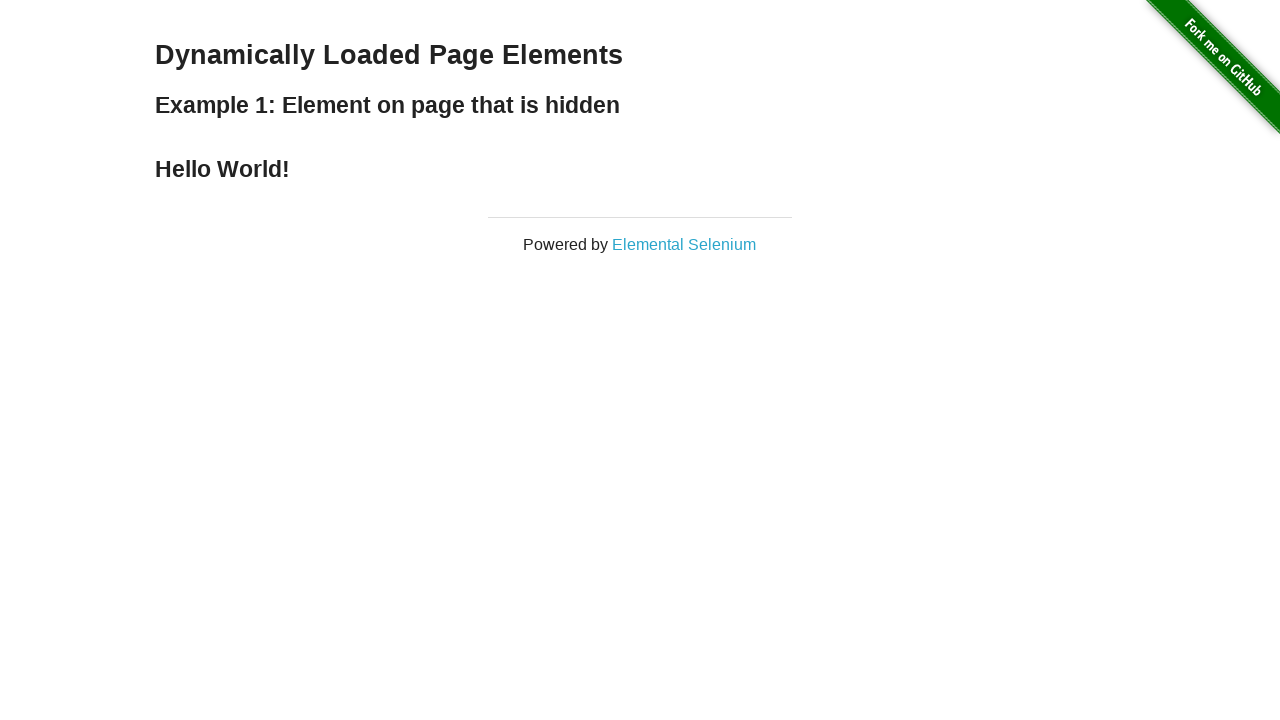

Located hidden text element
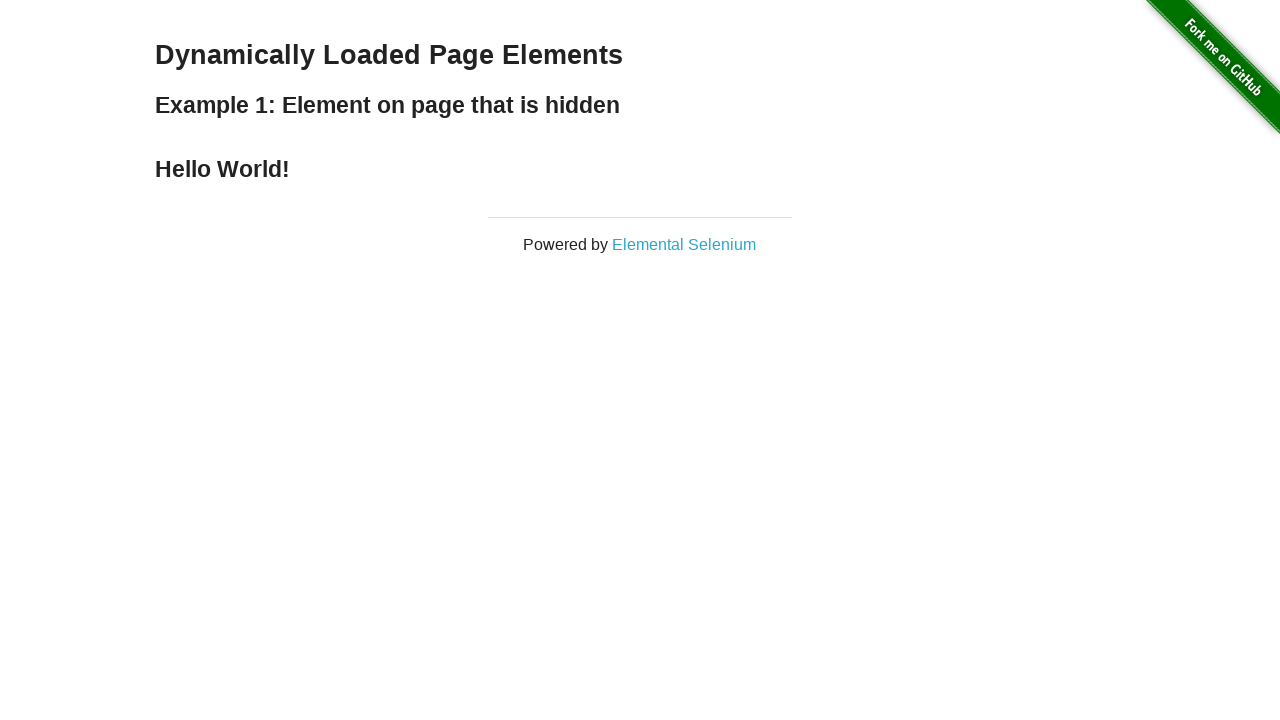

Verified hidden text is visible - assertion passed
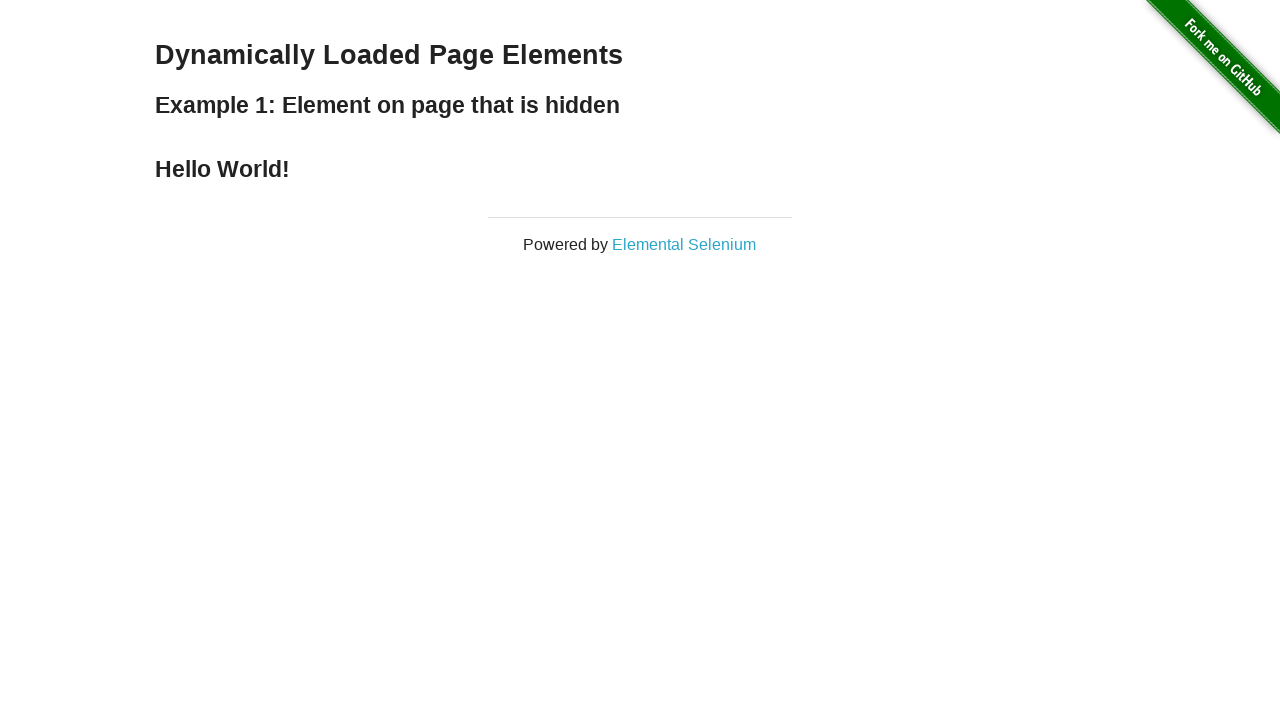

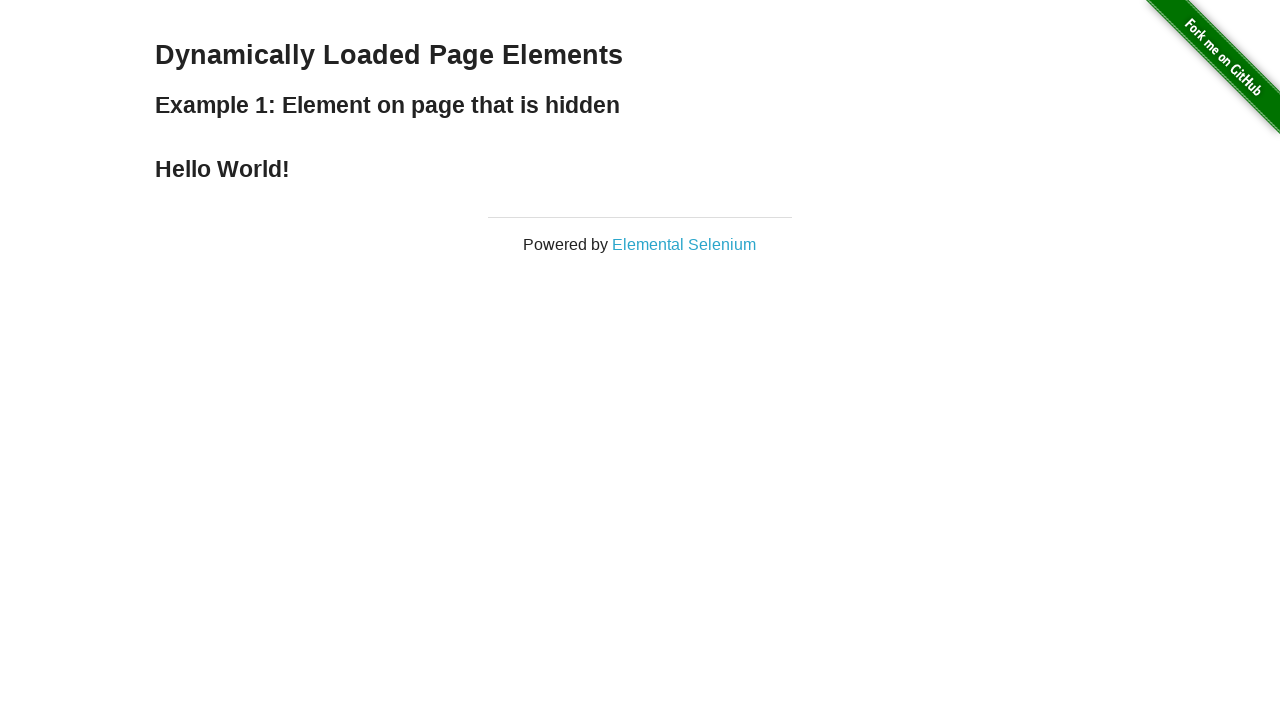